Tests basic navigation flow on Hacker News by clicking on the first article link, navigating back, and then clicking on the comments link to verify navigation works correctly.

Starting URL: https://news.ycombinator.com

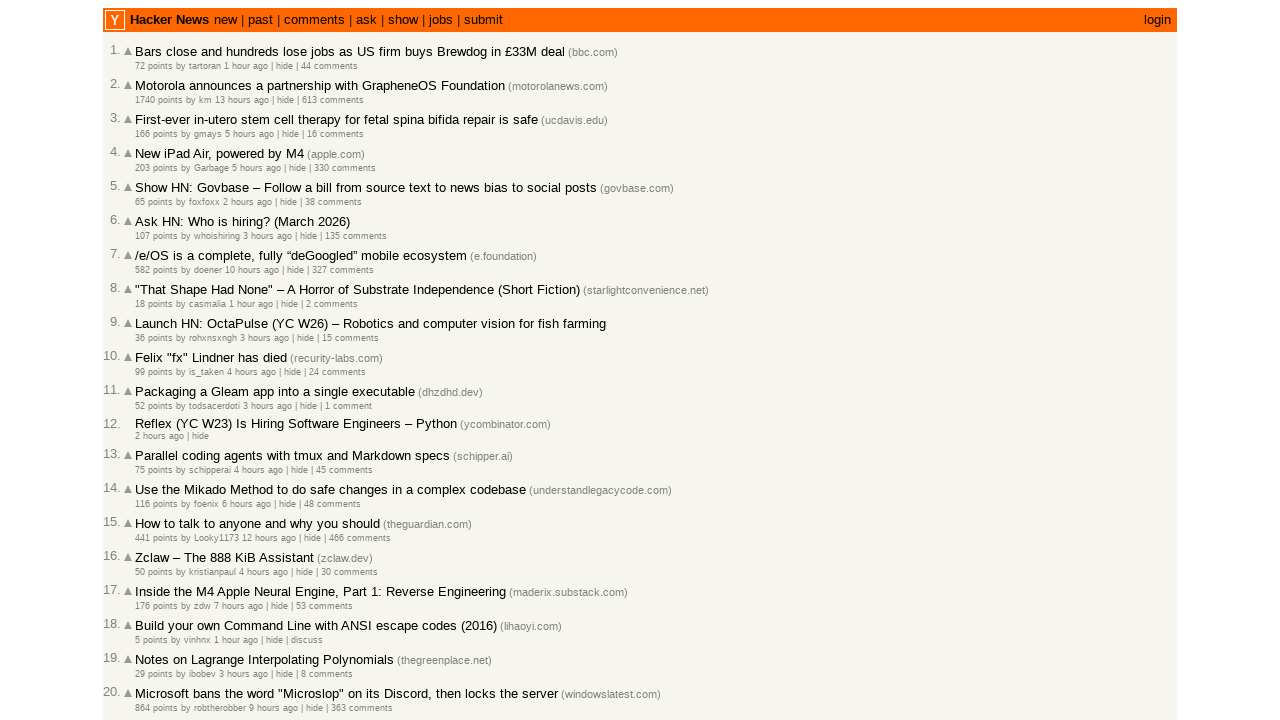

Waited for articles to load on Hacker News homepage
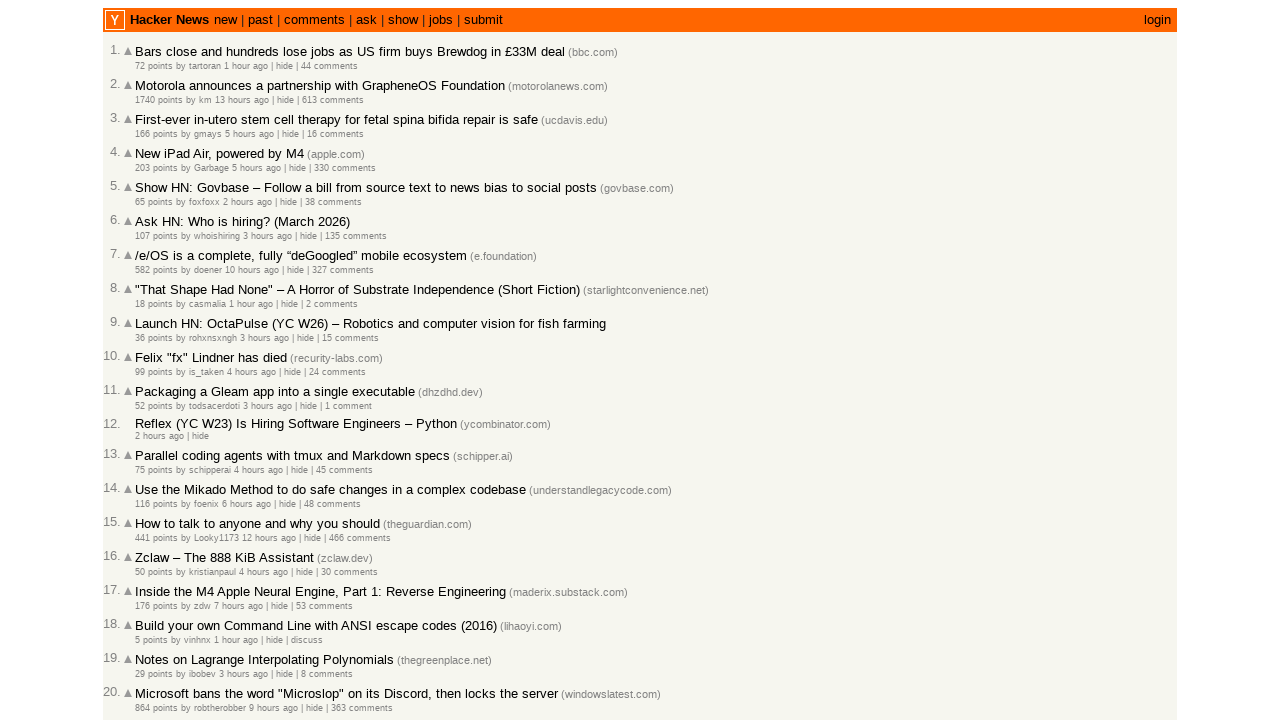

Clicked on the first article link at (350, 52) on span.titleline > a >> nth=0
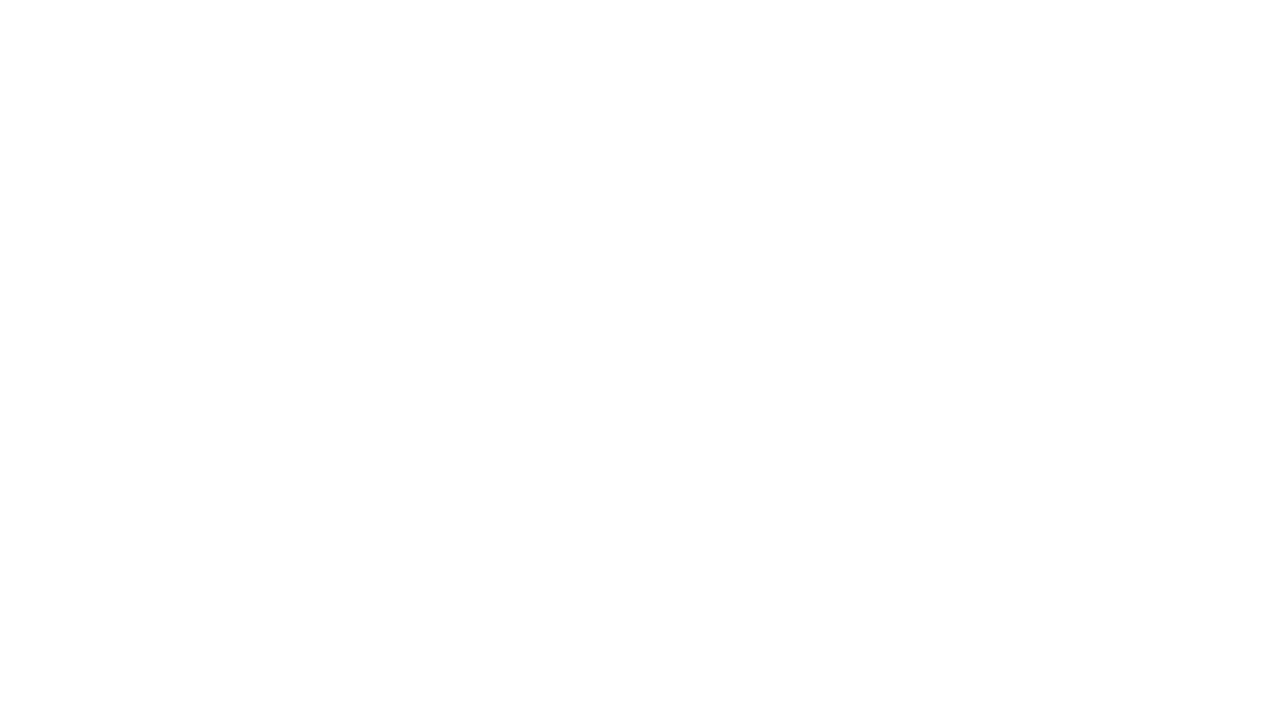

Article page loaded completely
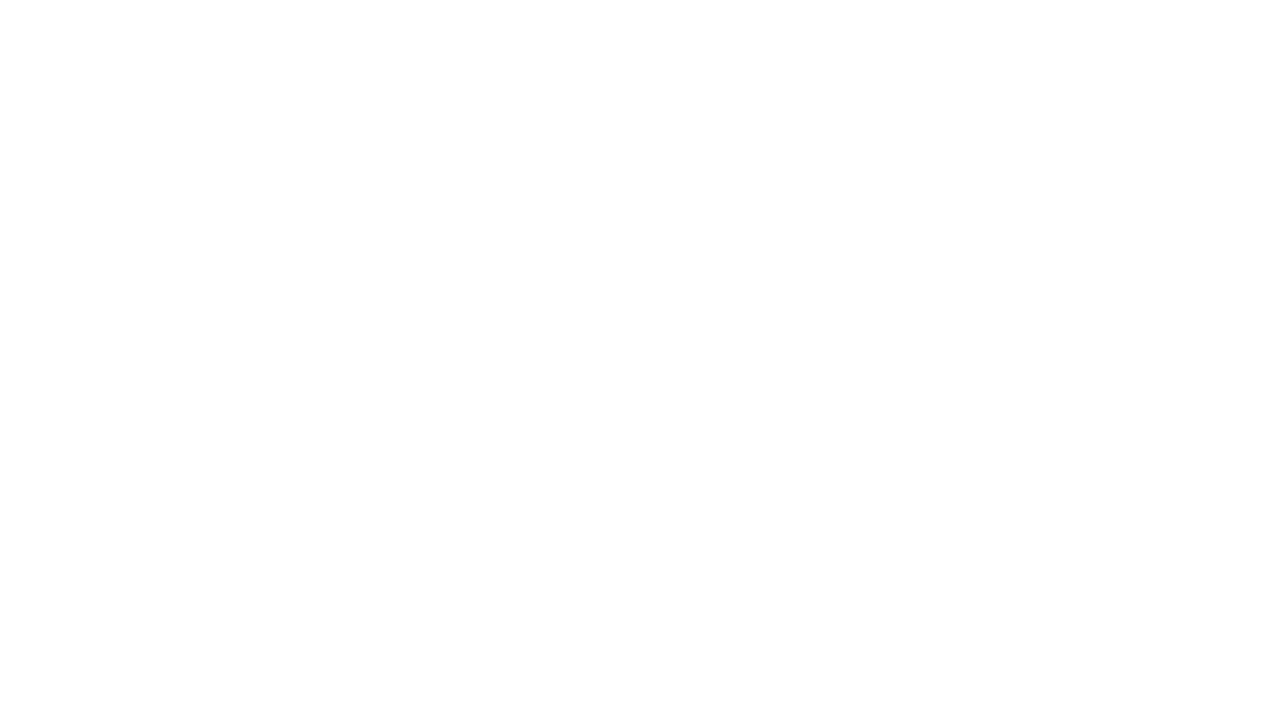

Verified navigation to article page (URL changed)
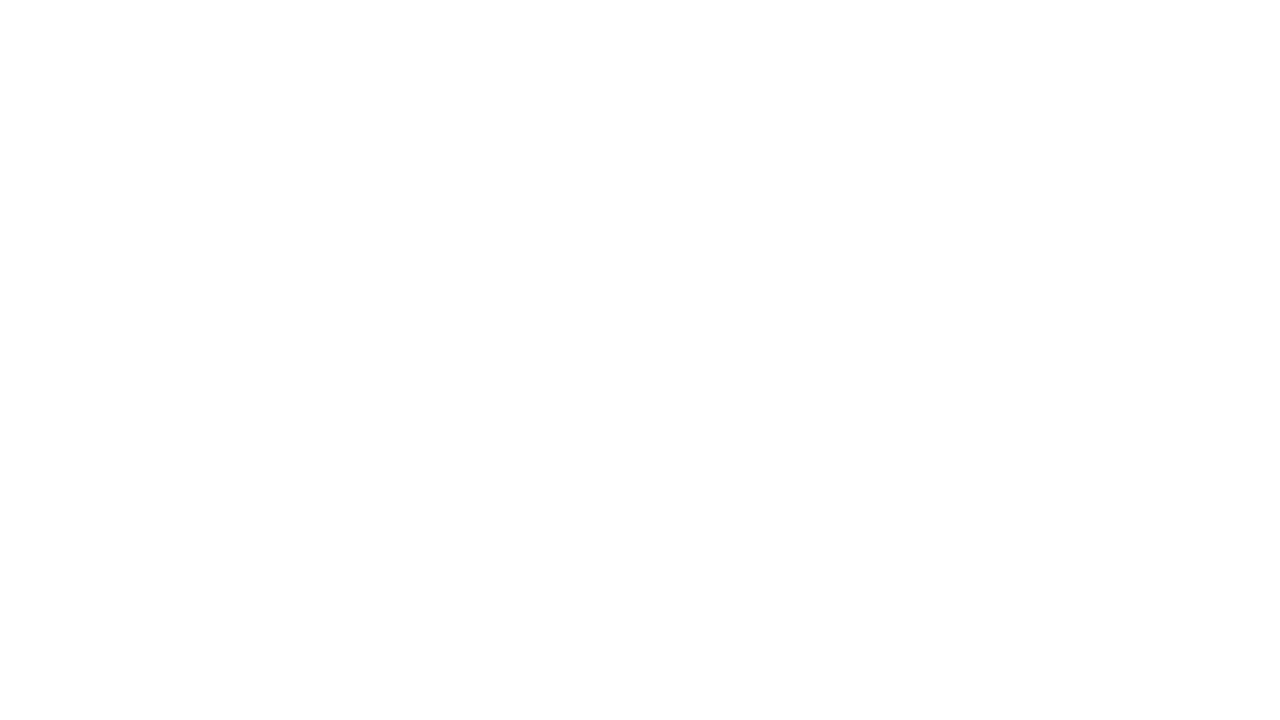

Navigated back to Hacker News homepage
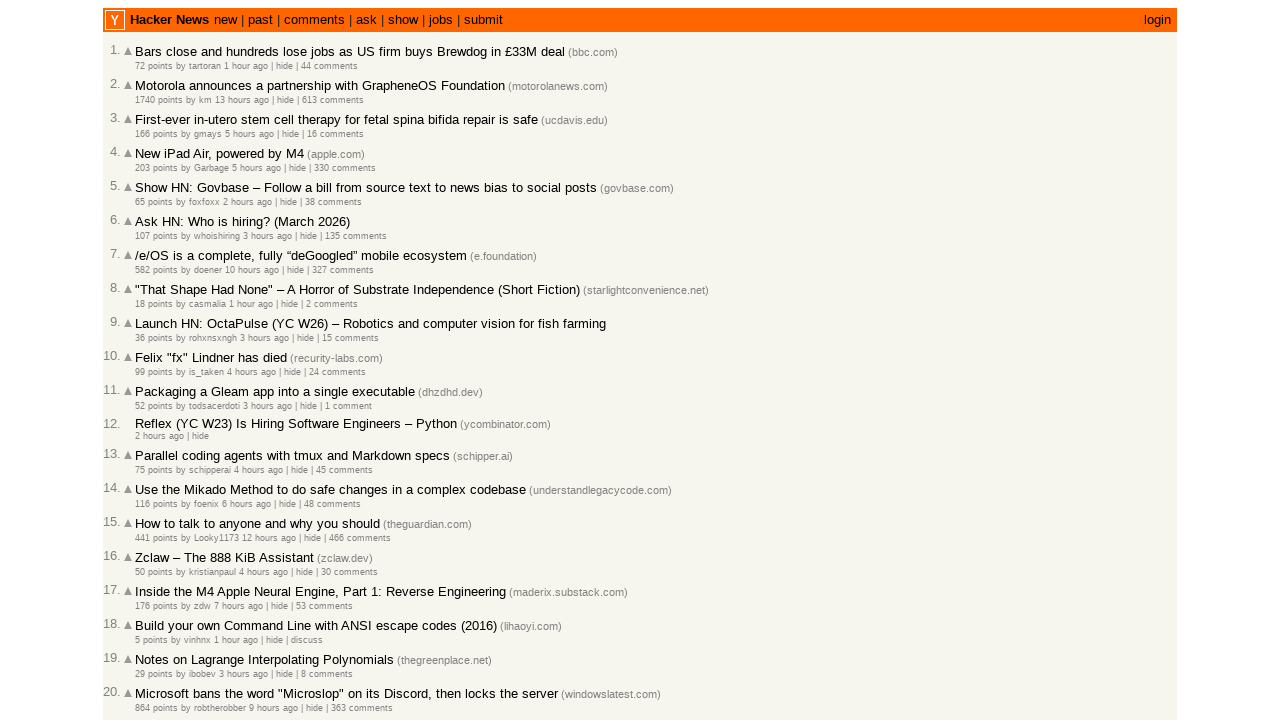

Waited for comments link to be available
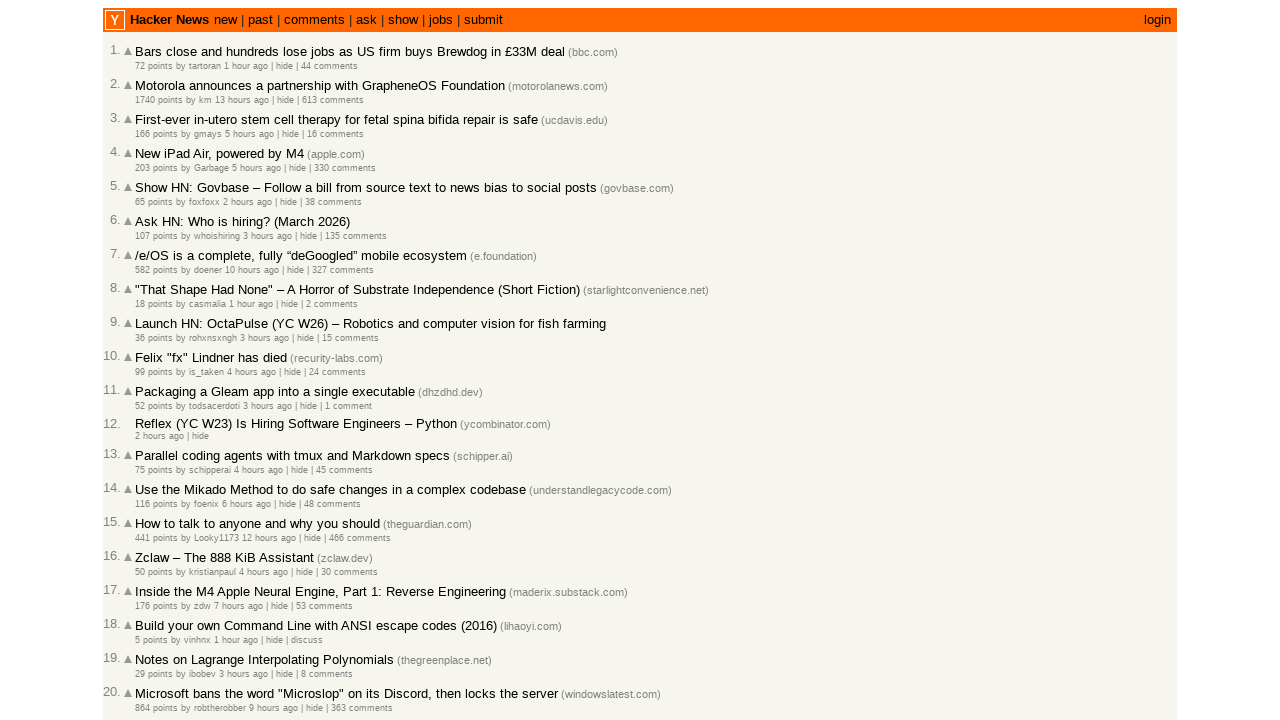

Clicked on the first comments link at (329, 66) on span.subline > a >> internal:has-text="comment"i >> nth=0
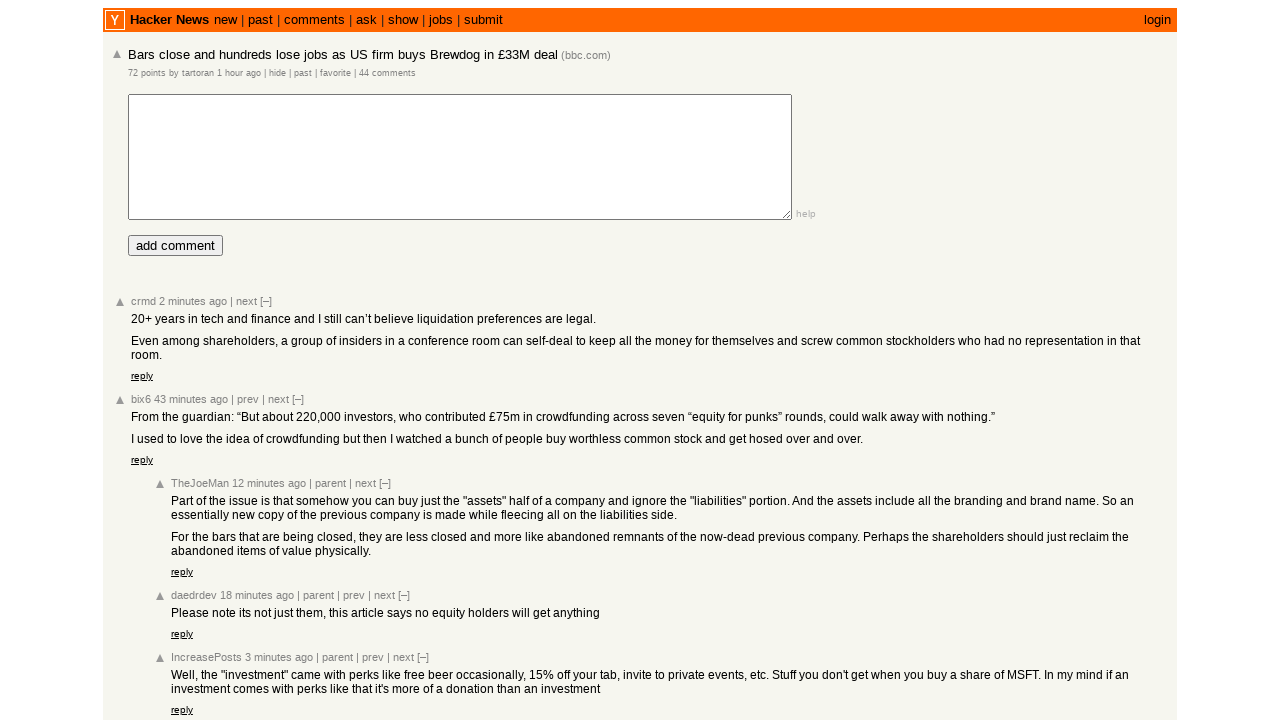

Comments page loaded completely
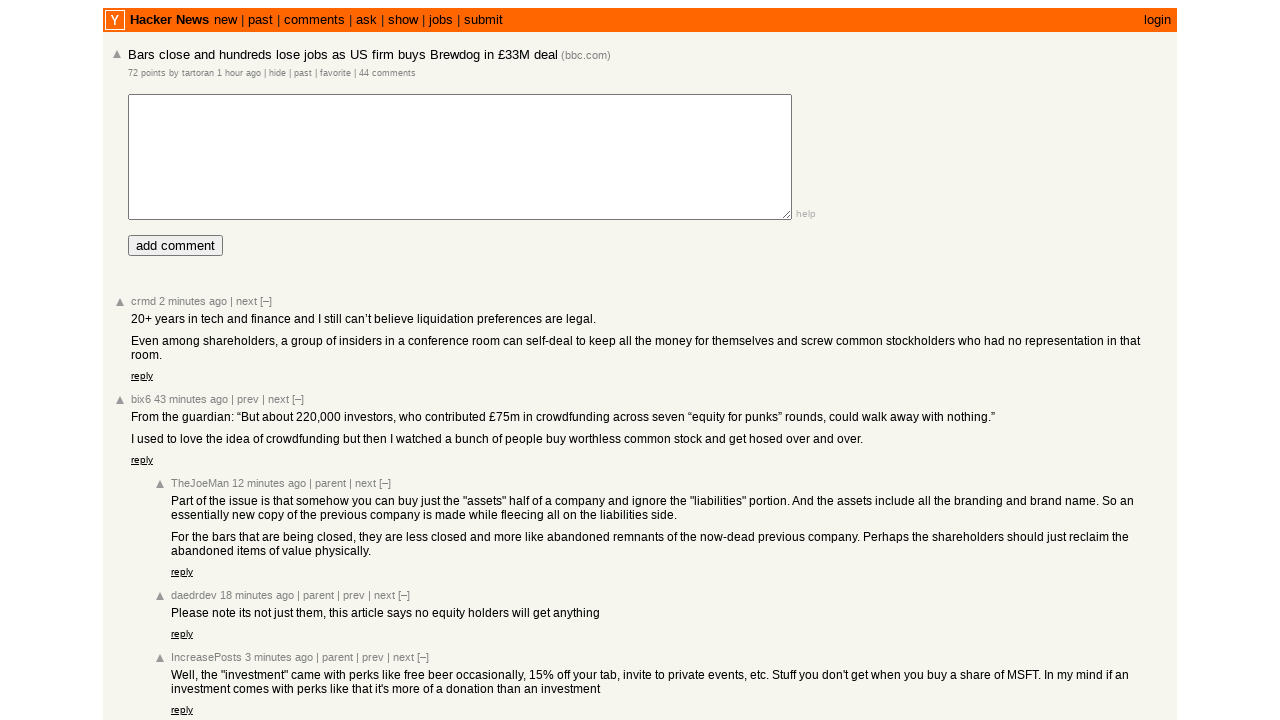

Verified successful navigation to comments page
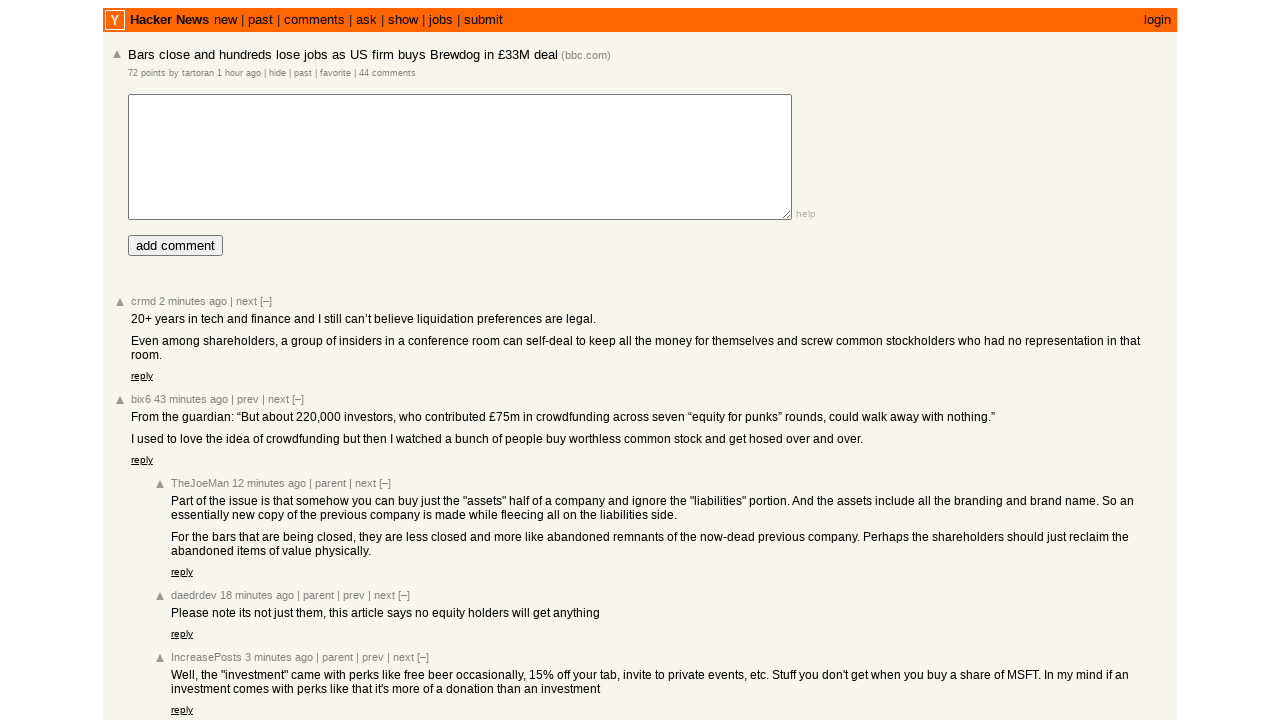

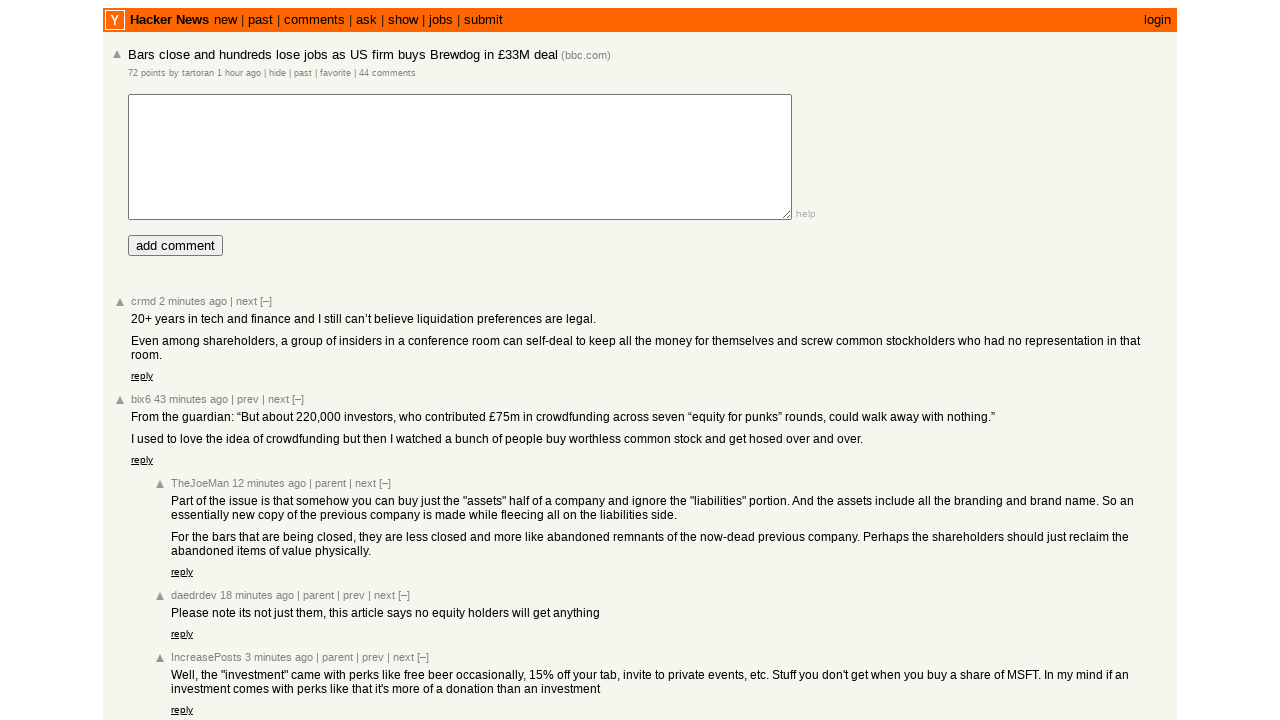